Tests JavaScript alert handling by clicking a button to trigger an alert, accepting it, then reading a value from the page, calculating a mathematical result, filling it into an answer field, and submitting the form.

Starting URL: http://suninjuly.github.io/alert_accept.html

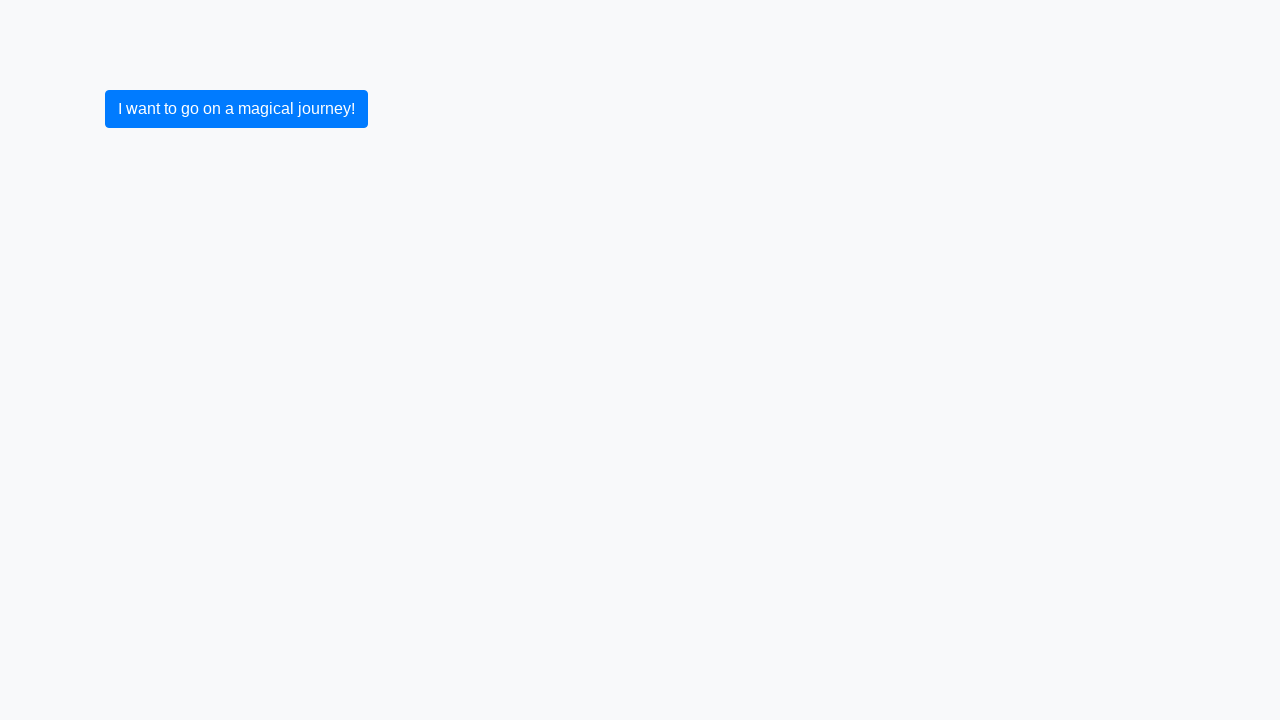

Set up dialog handler to accept alerts
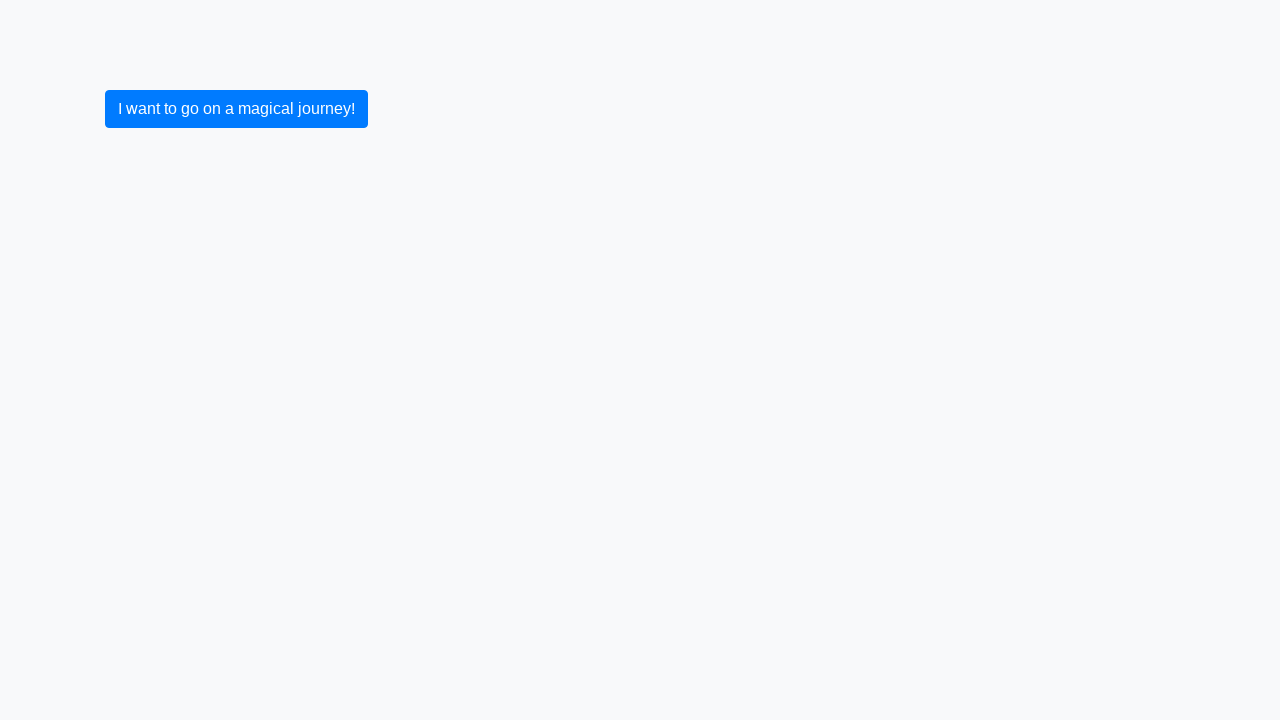

Clicked button to trigger JavaScript alert at (236, 109) on .btn
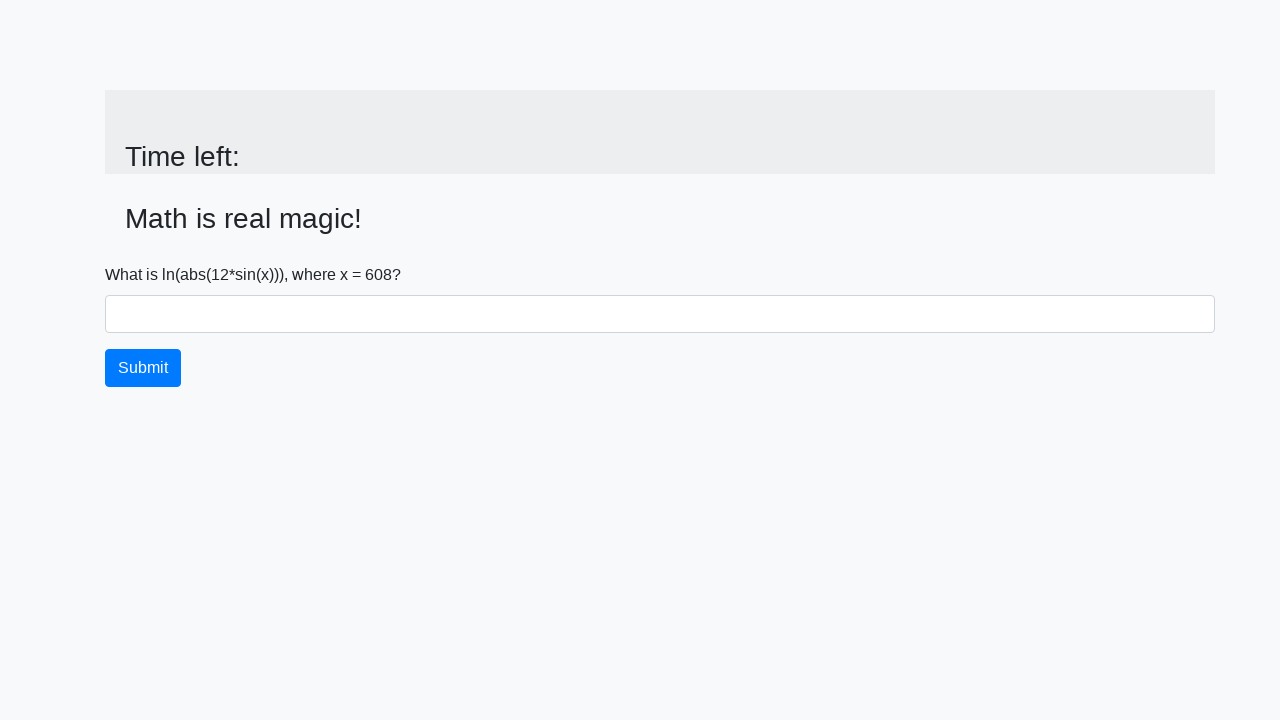

Alert was accepted and page updated with input value
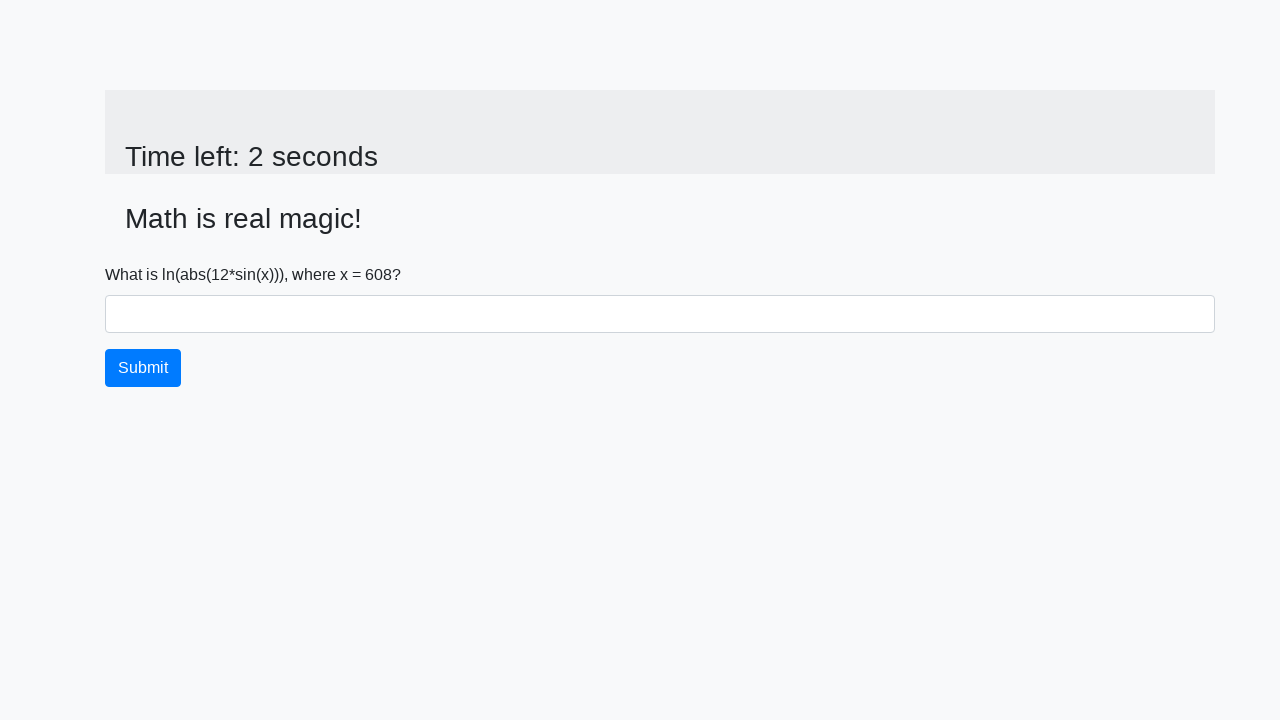

Retrieved x value from page: 608
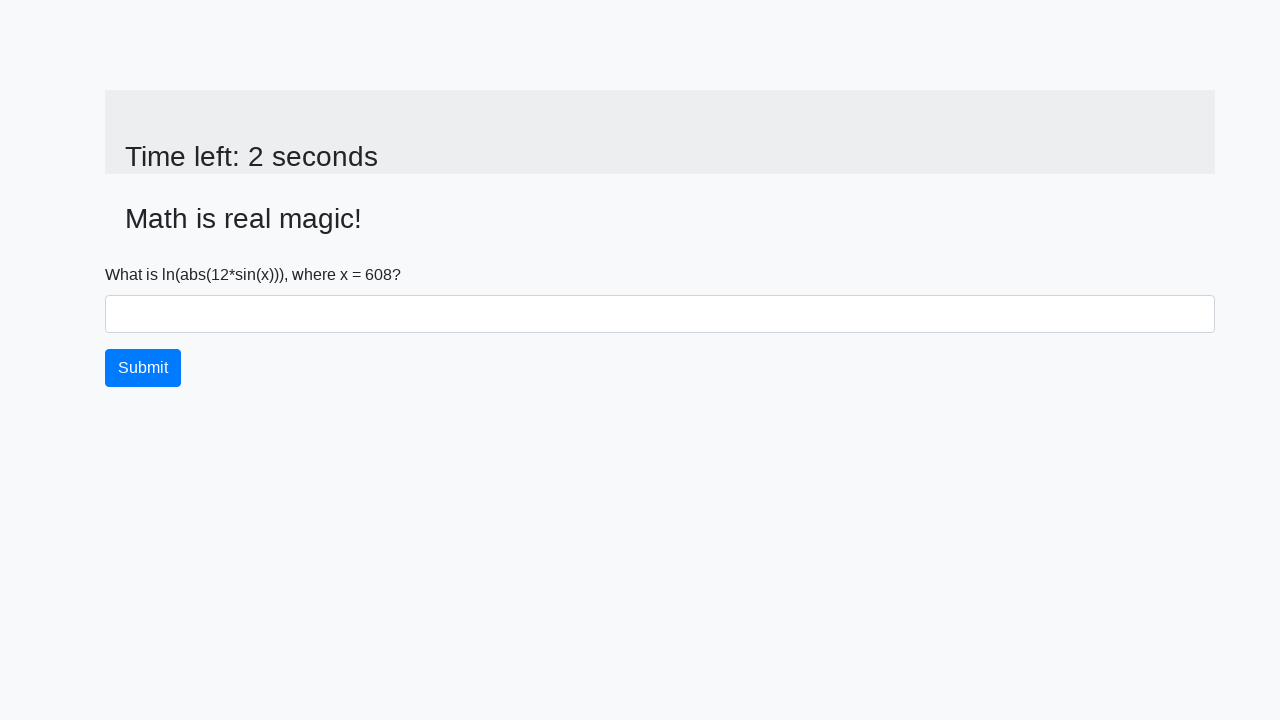

Calculated mathematical result: 2.4797138556192238
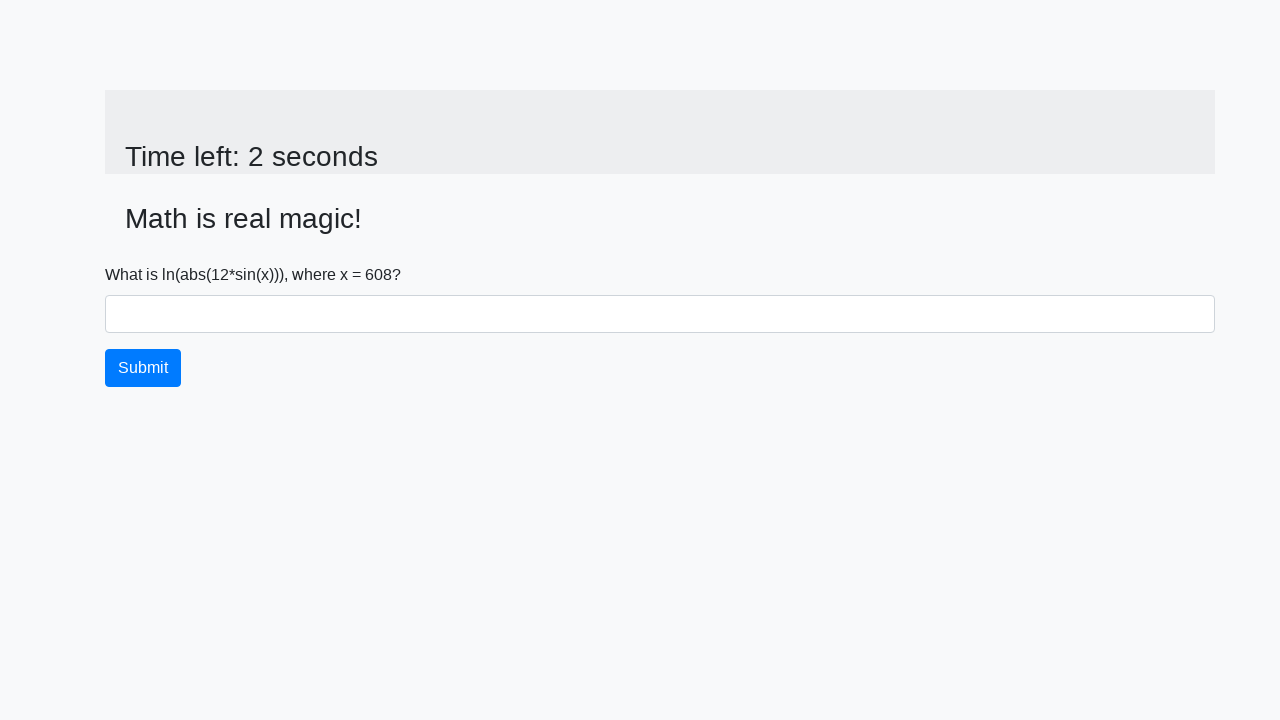

Filled answer field with calculated value: 2.4797138556192238 on #answer
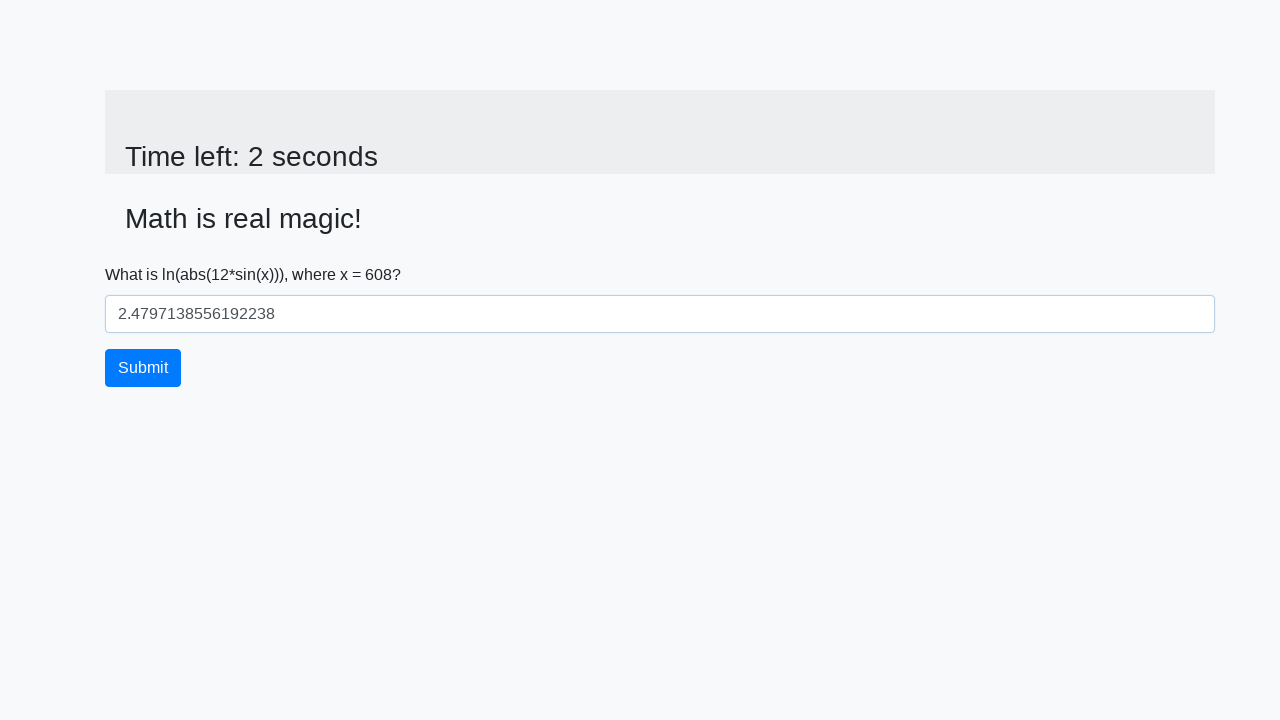

Clicked submit button to submit the form at (143, 368) on .btn
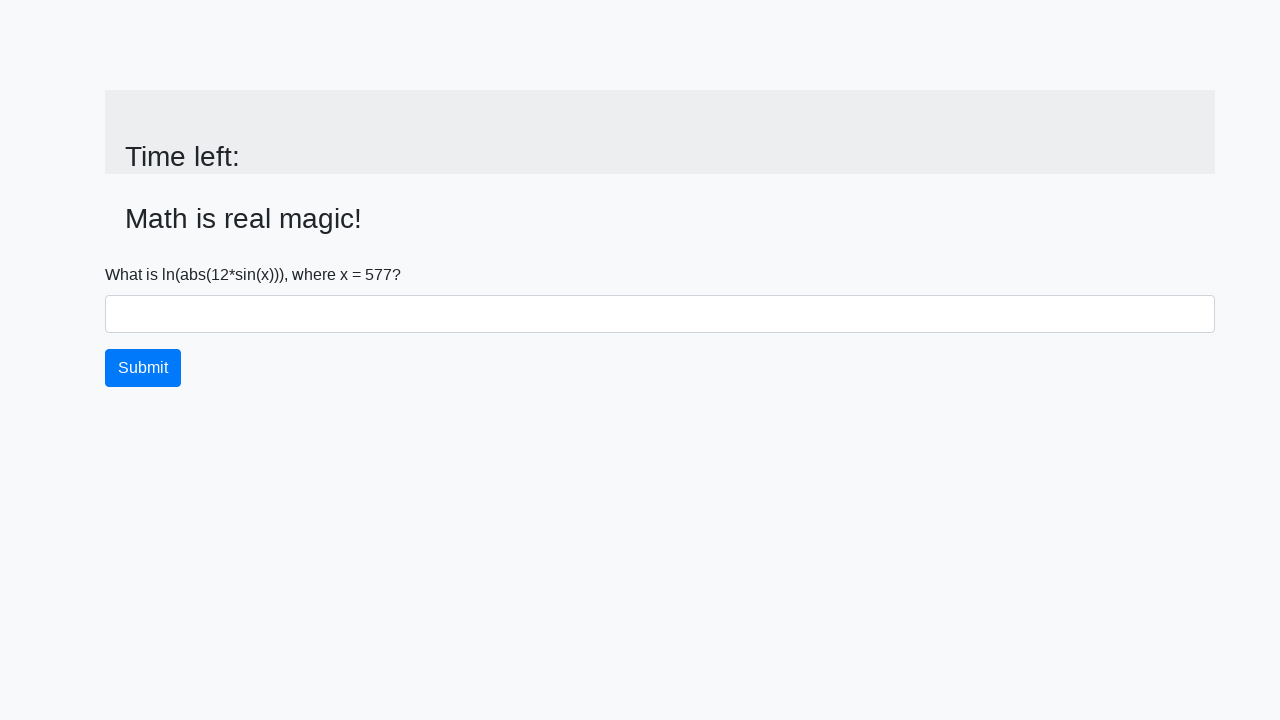

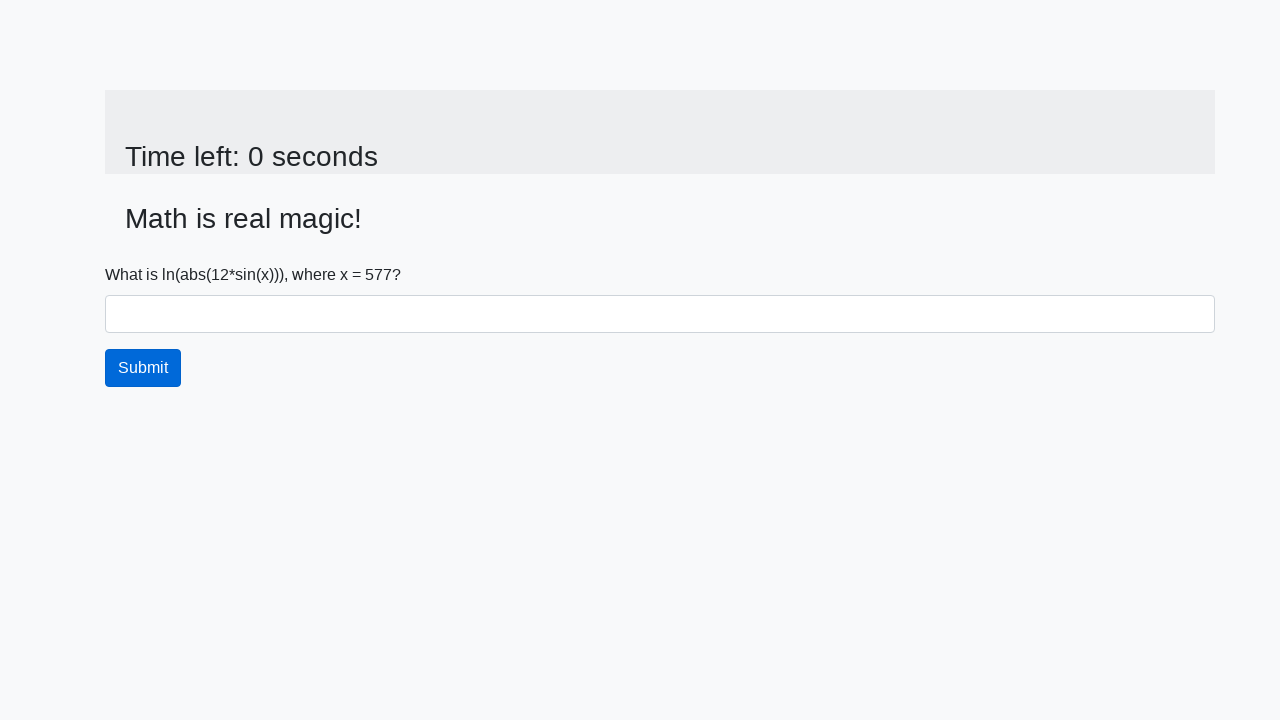